Tests jQuery UI selectmenu dropdown by switching to iframe, opening the speed dropdown, and selecting the "Faster" option from the list

Starting URL: https://jqueryui.com/selectmenu/

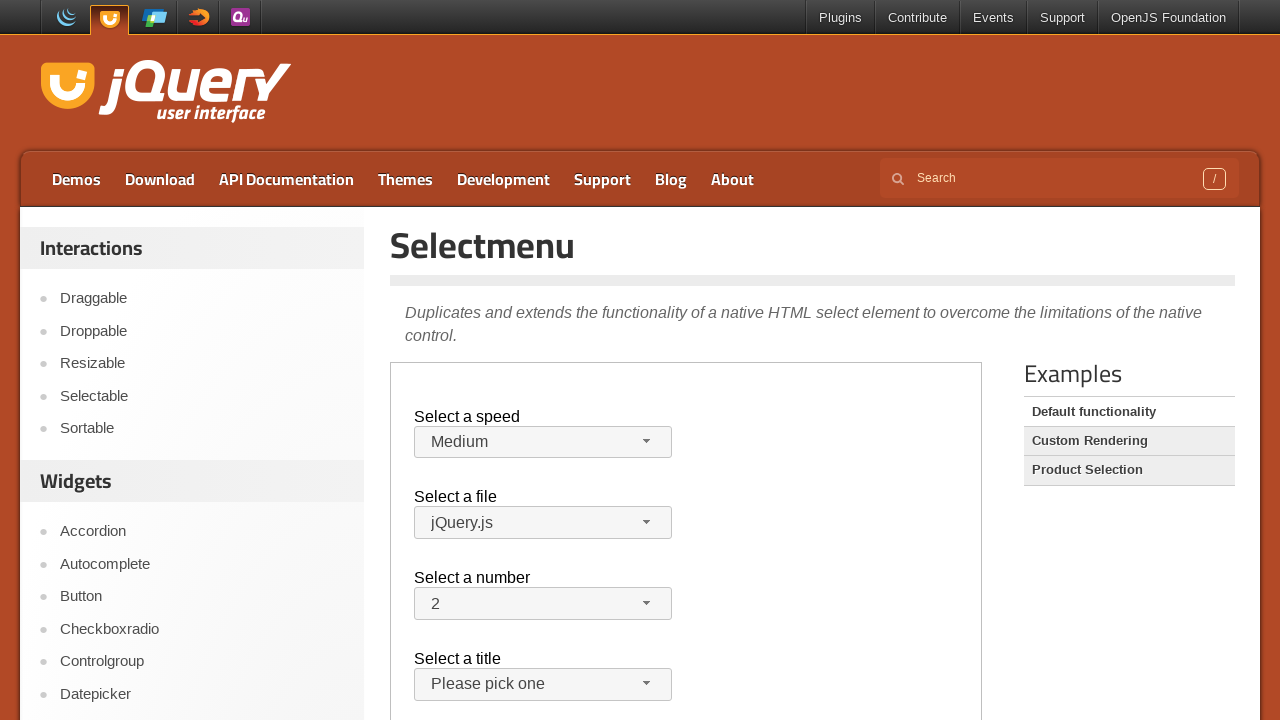

Located the iframe containing the jQuery UI selectmenu demo
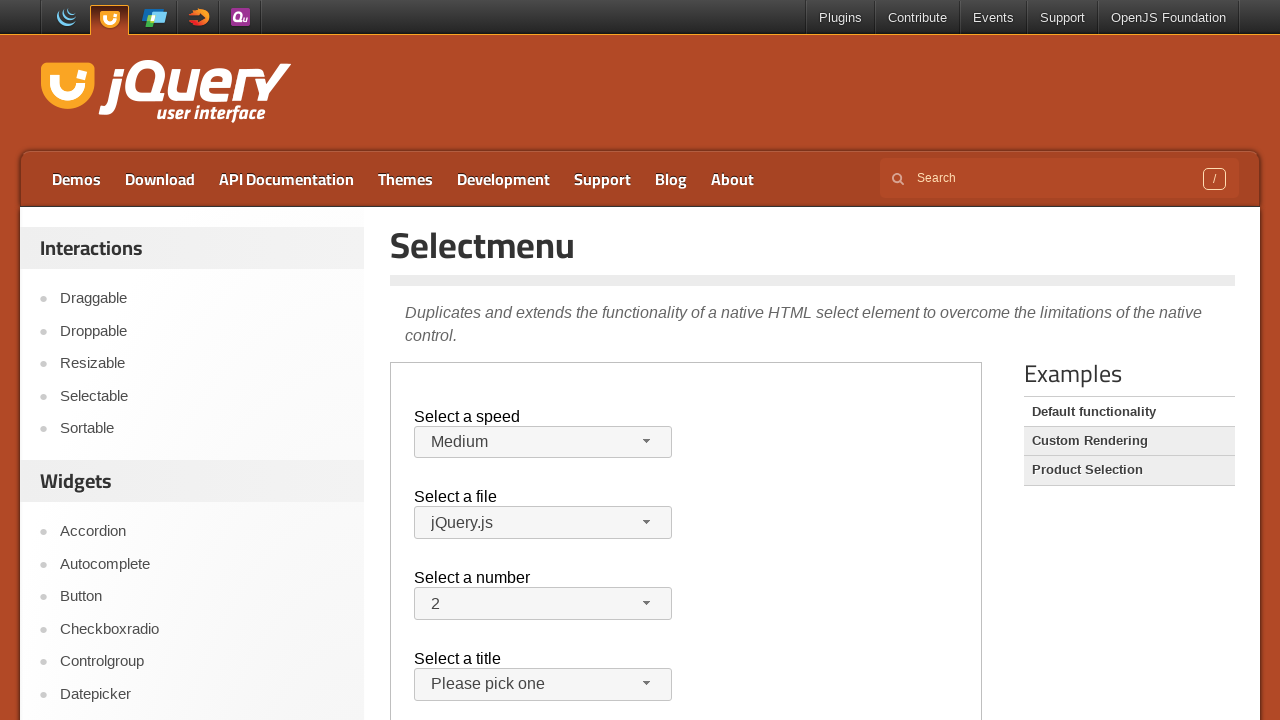

Clicked the speed dropdown button to open the menu at (543, 442) on iframe >> nth=0 >> internal:control=enter-frame >> span#speed-button
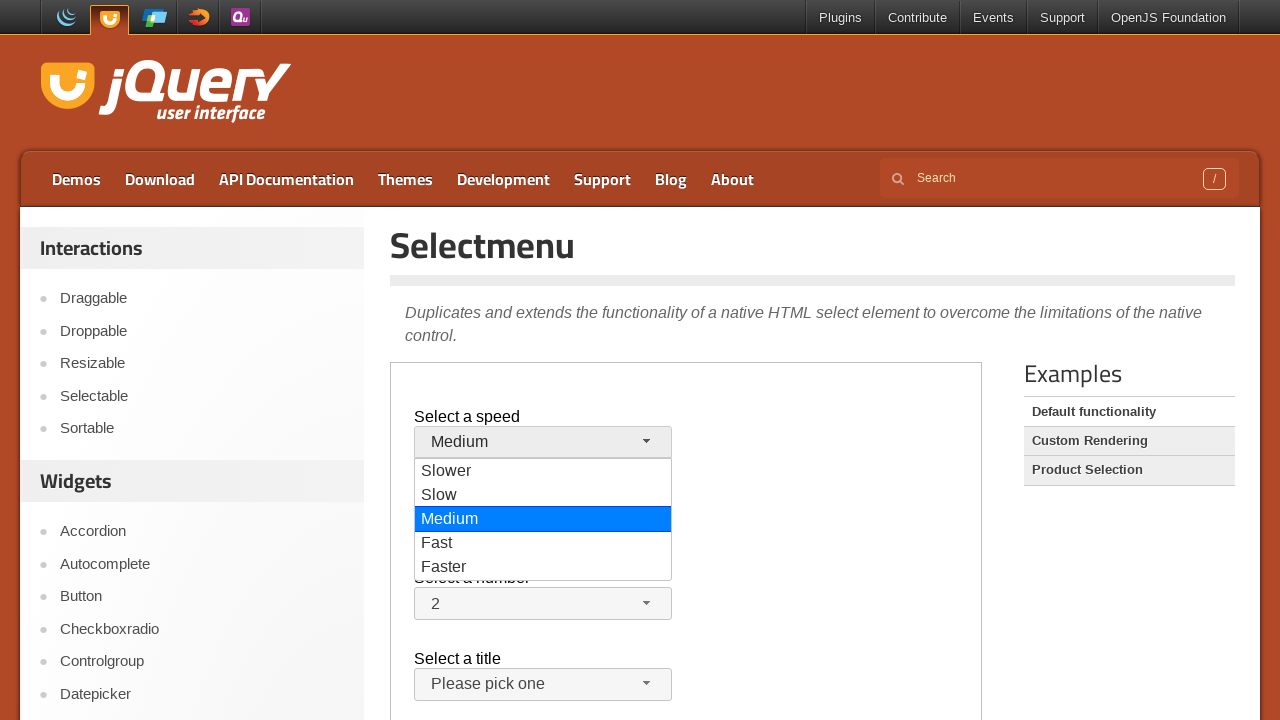

Selected 'Faster' option from the speed dropdown menu at (543, 568) on iframe >> nth=0 >> internal:control=enter-frame >> ul#speed-menu > li >> interna
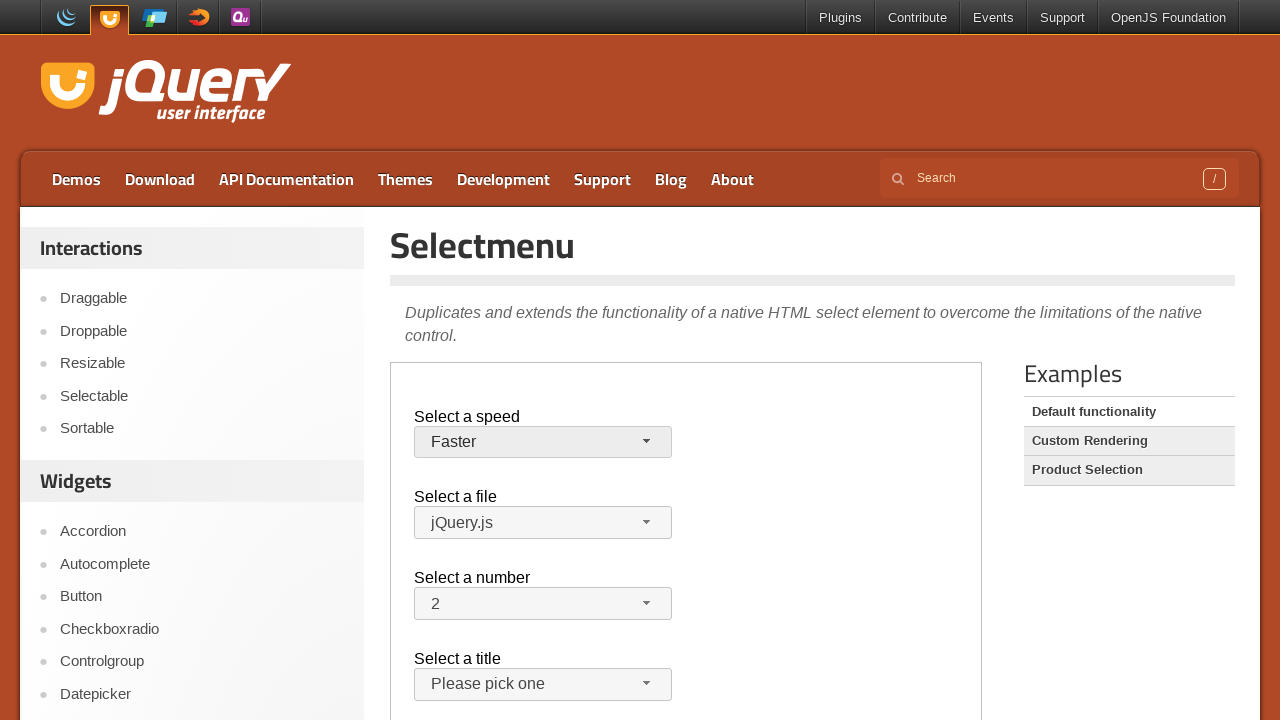

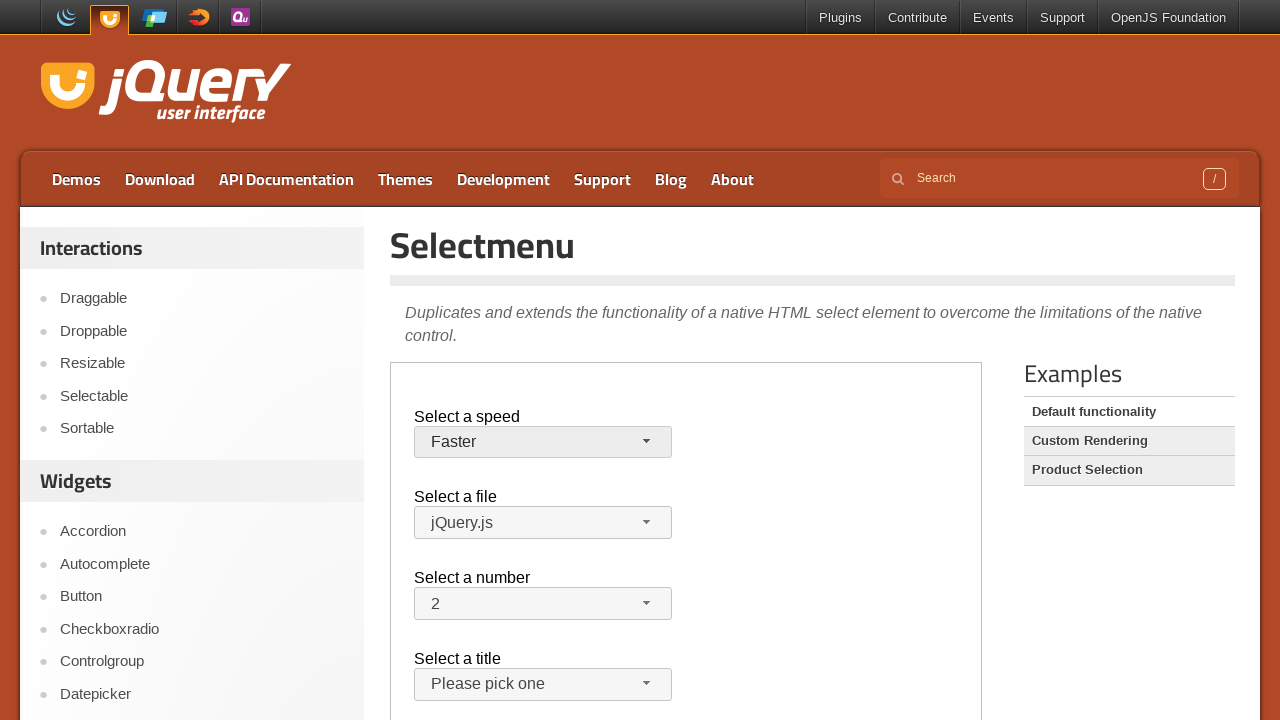